Tests valid zip code entry with 5 digits, verifying that the registration form appears after continuing

Starting URL: https://www.sharelane.com/cgi-bin/register.py

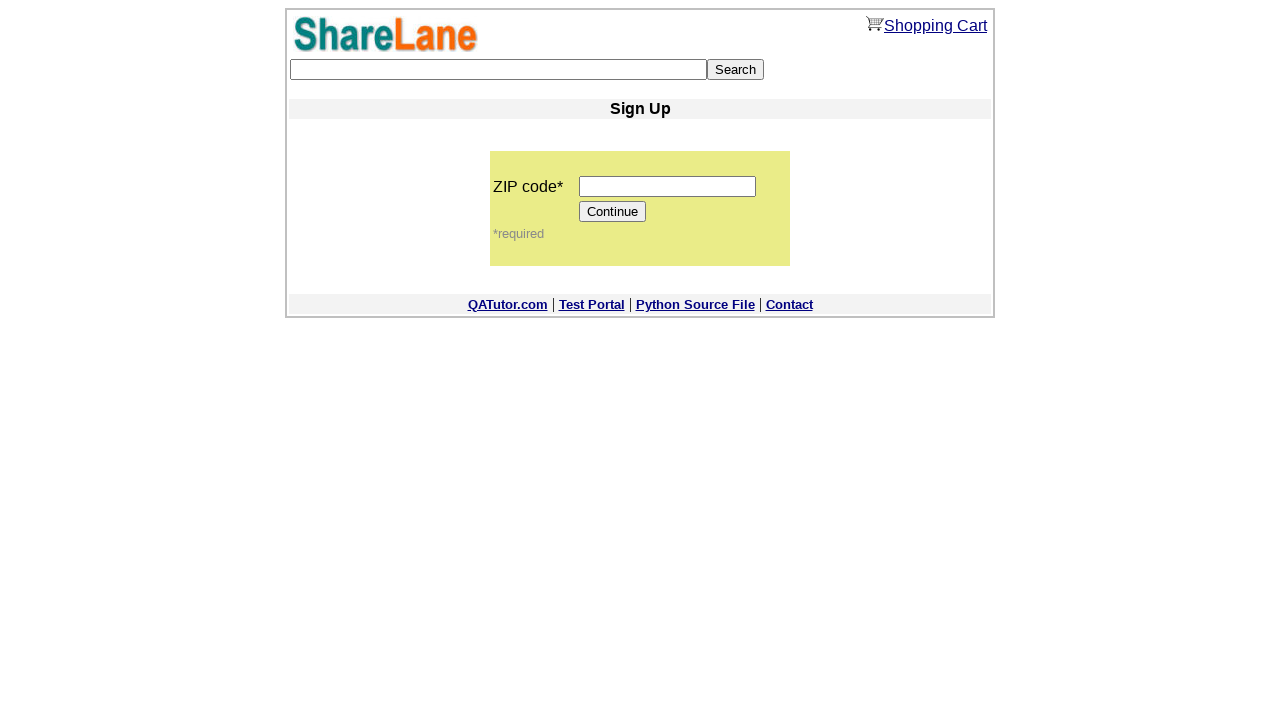

Filled zip code field with valid 5-digit zip code '12345' on input[name='zip_code']
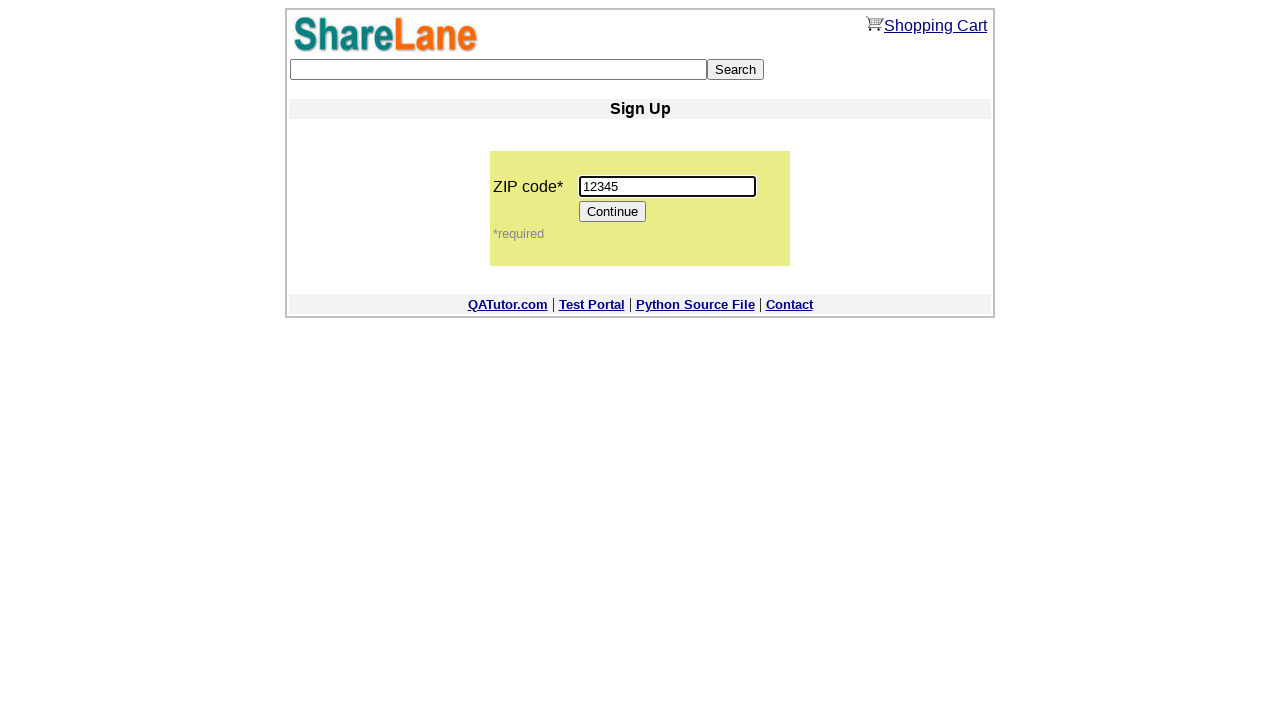

Clicked Continue button to proceed with zip code validation at (613, 212) on [value='Continue']
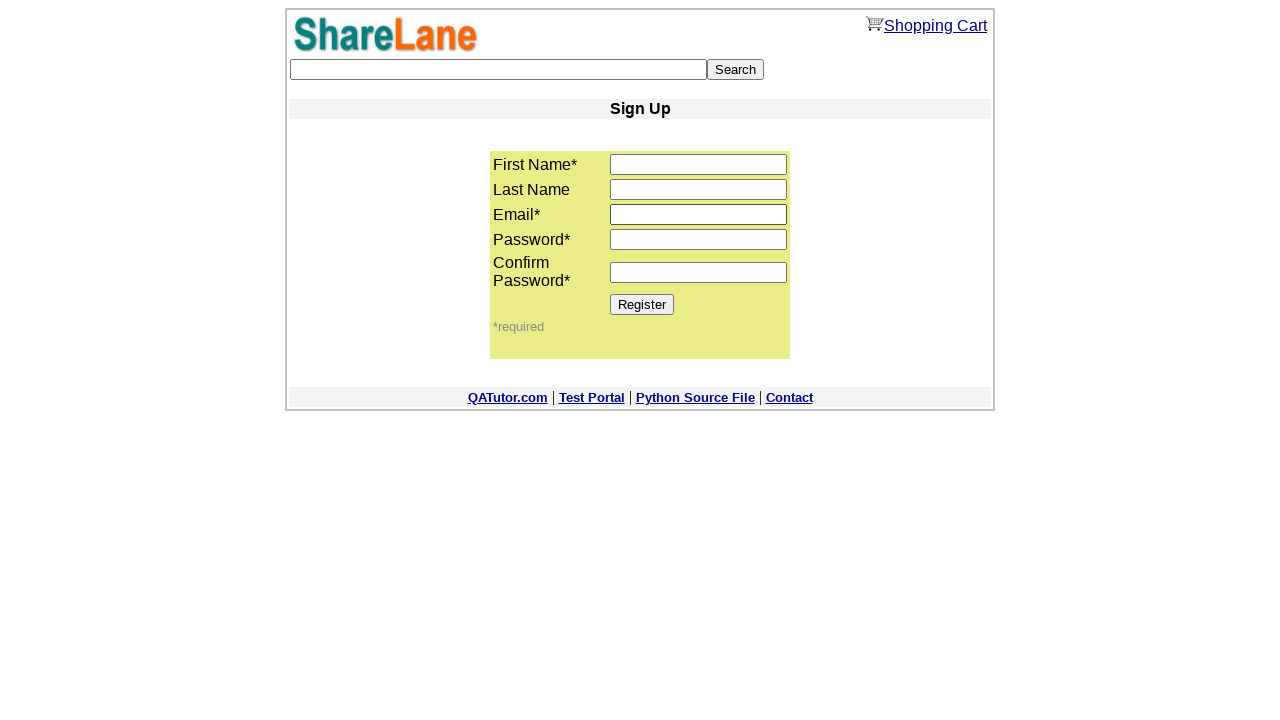

Registration form appeared with Register button visible
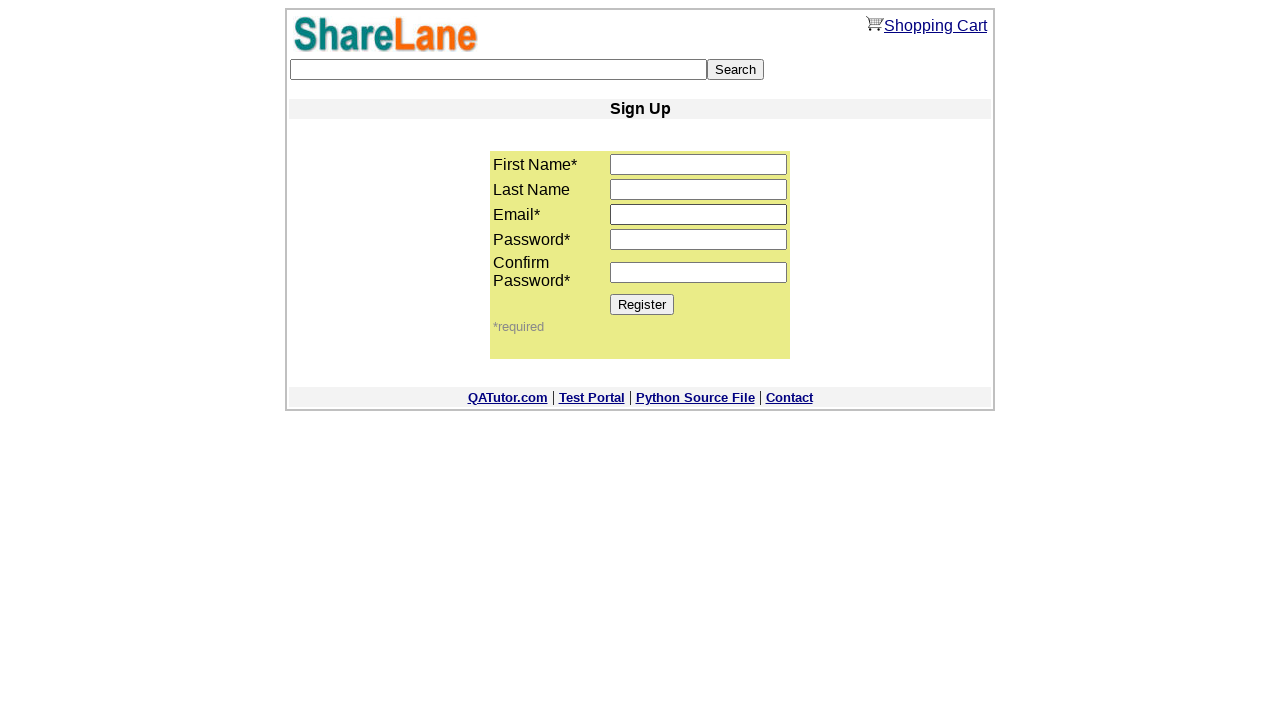

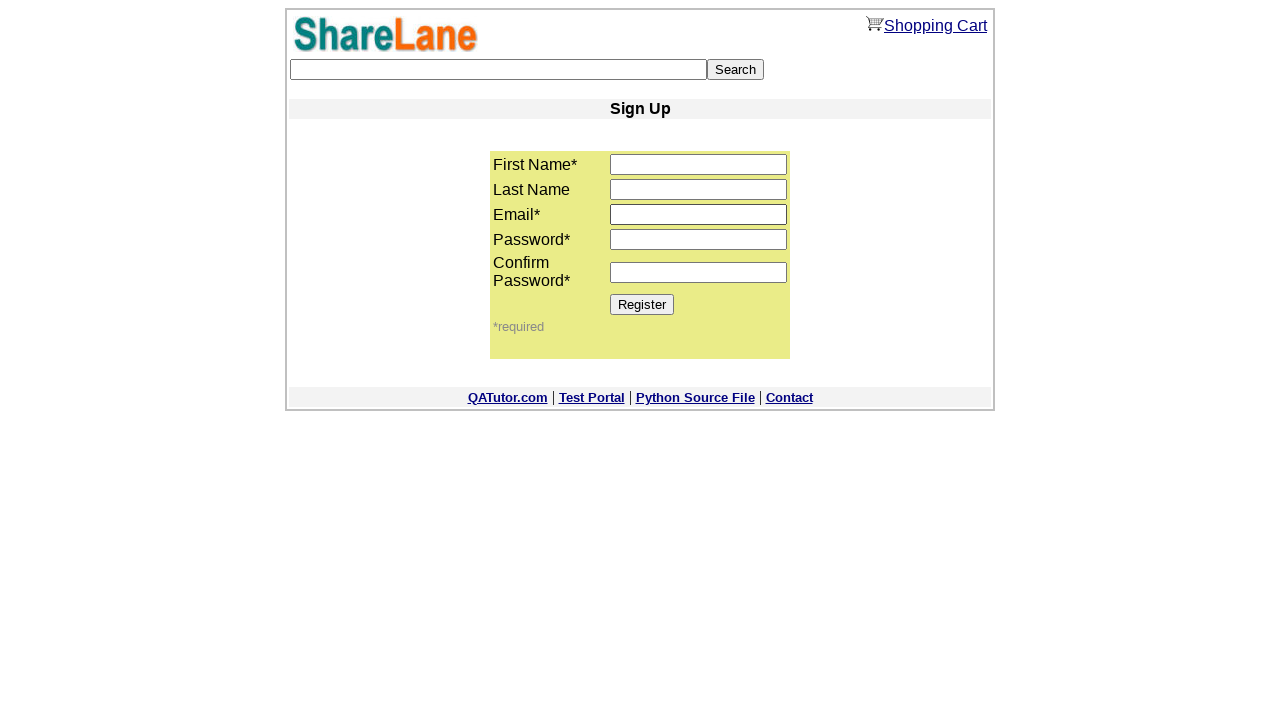